Tests window switching functionality by clicking a link that opens a new window and switching to it by title

Starting URL: https://the-internet.herokuapp.com/windows

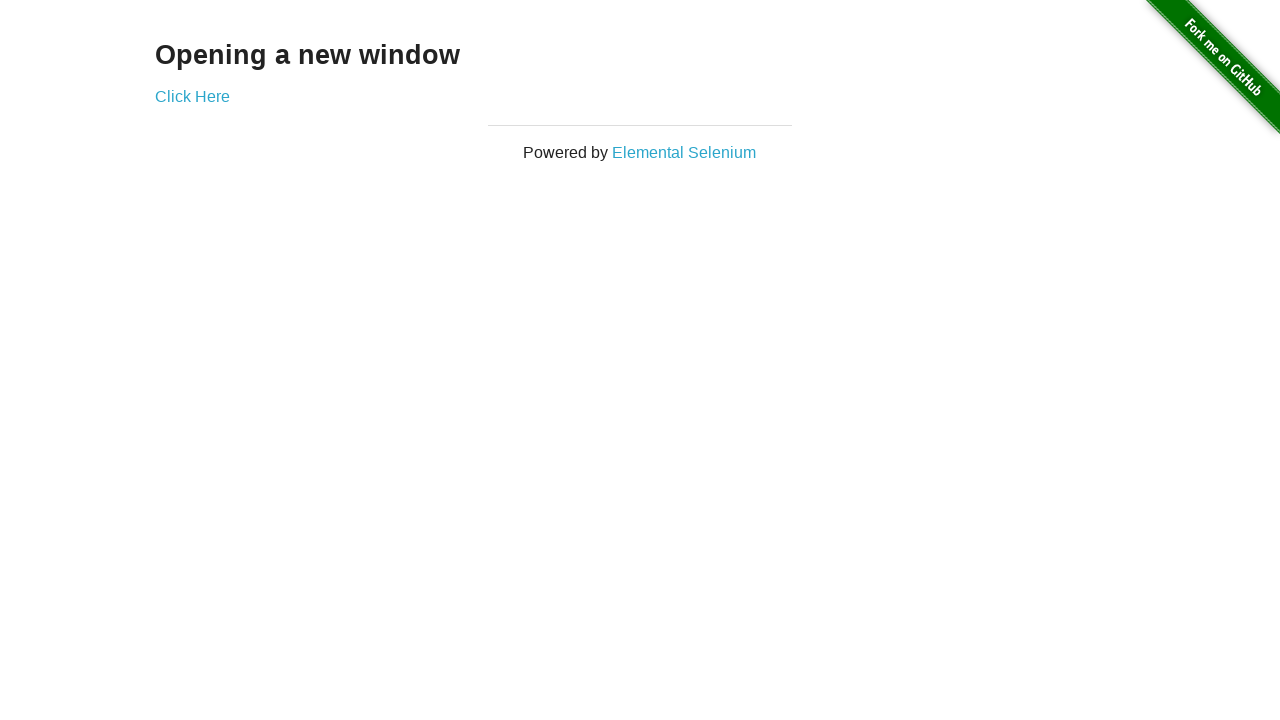

Clicked 'Click Here' link to open new window at (192, 96) on xpath=//a[contains(text(),'Click Here')]
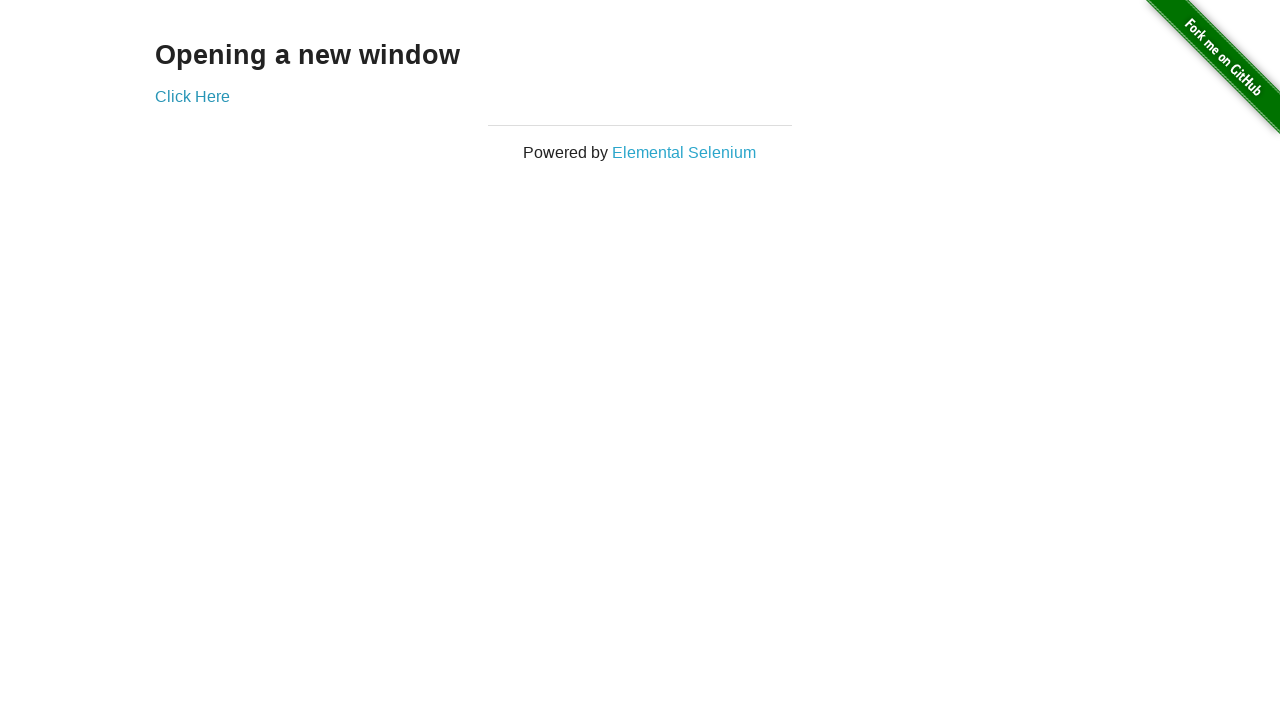

New window opened and captured
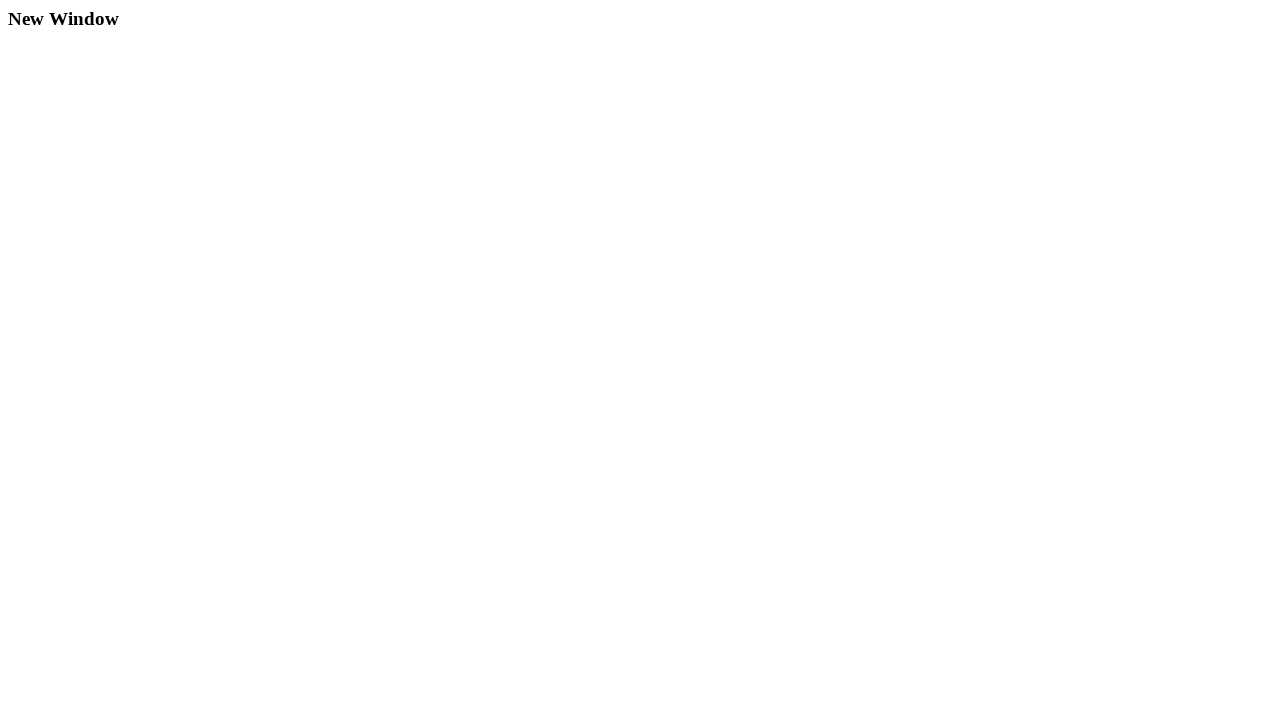

New page finished loading
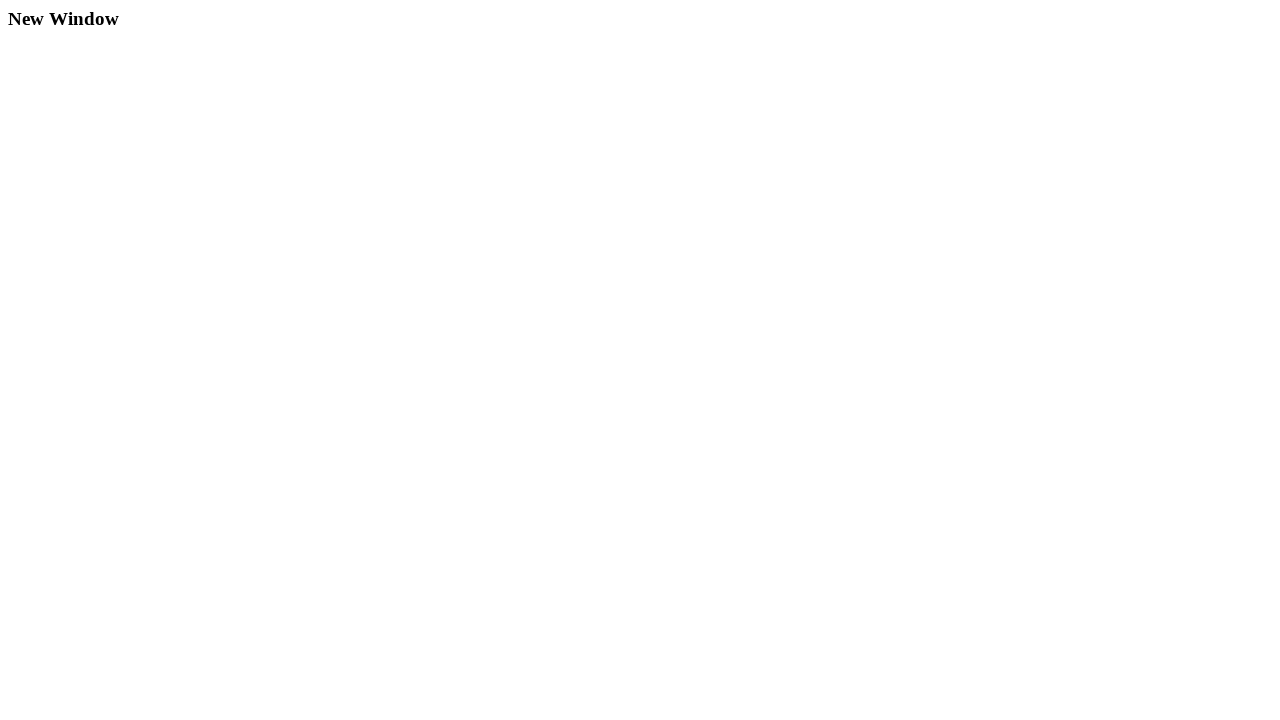

Verified new window title is 'New Window'
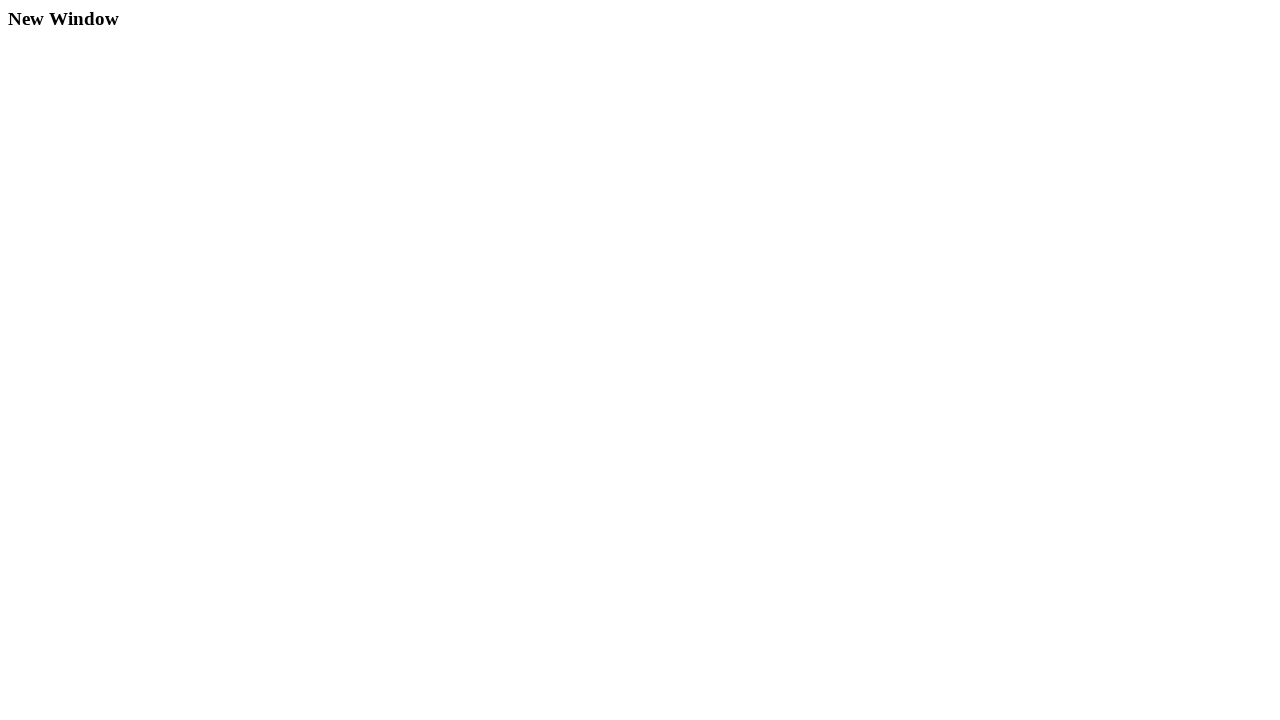

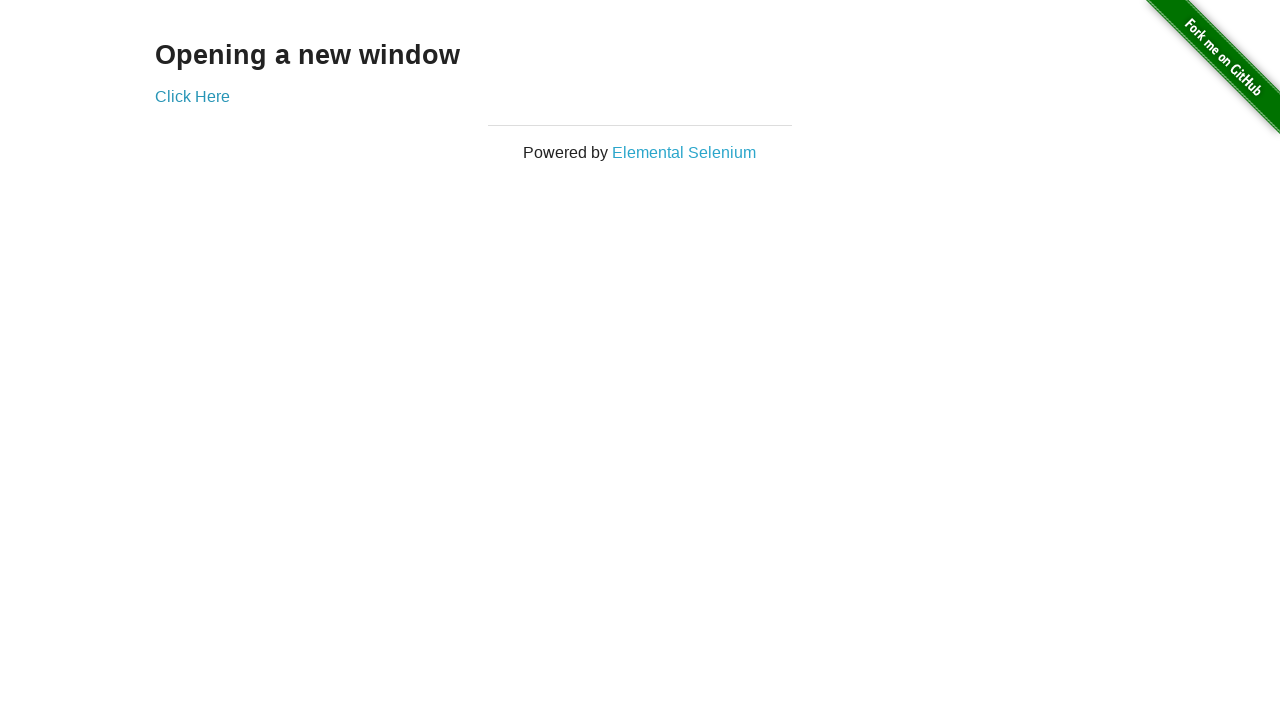